Navigates to a Connect 4 game solver website with a specific board position and verifies that the solution elements are displayed on the page.

Starting URL: https://connect4.gamesolver.org/?pos=4435261

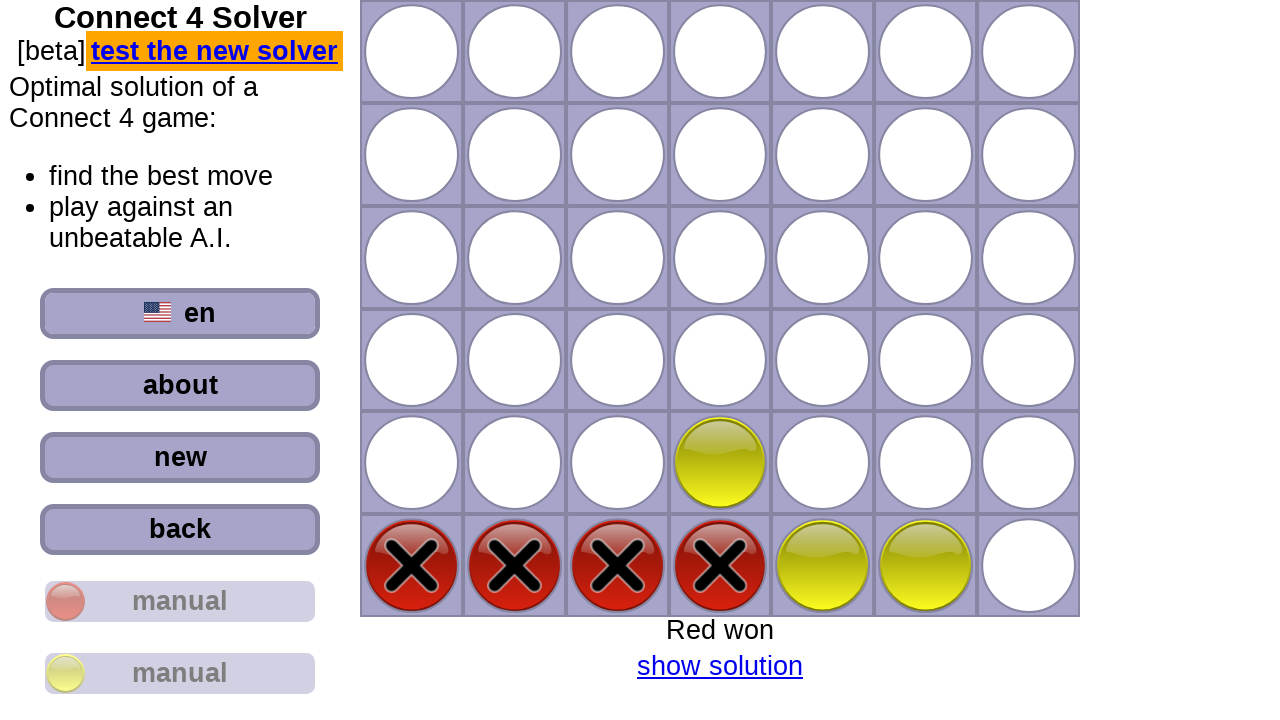

Waited for hide solution button to load
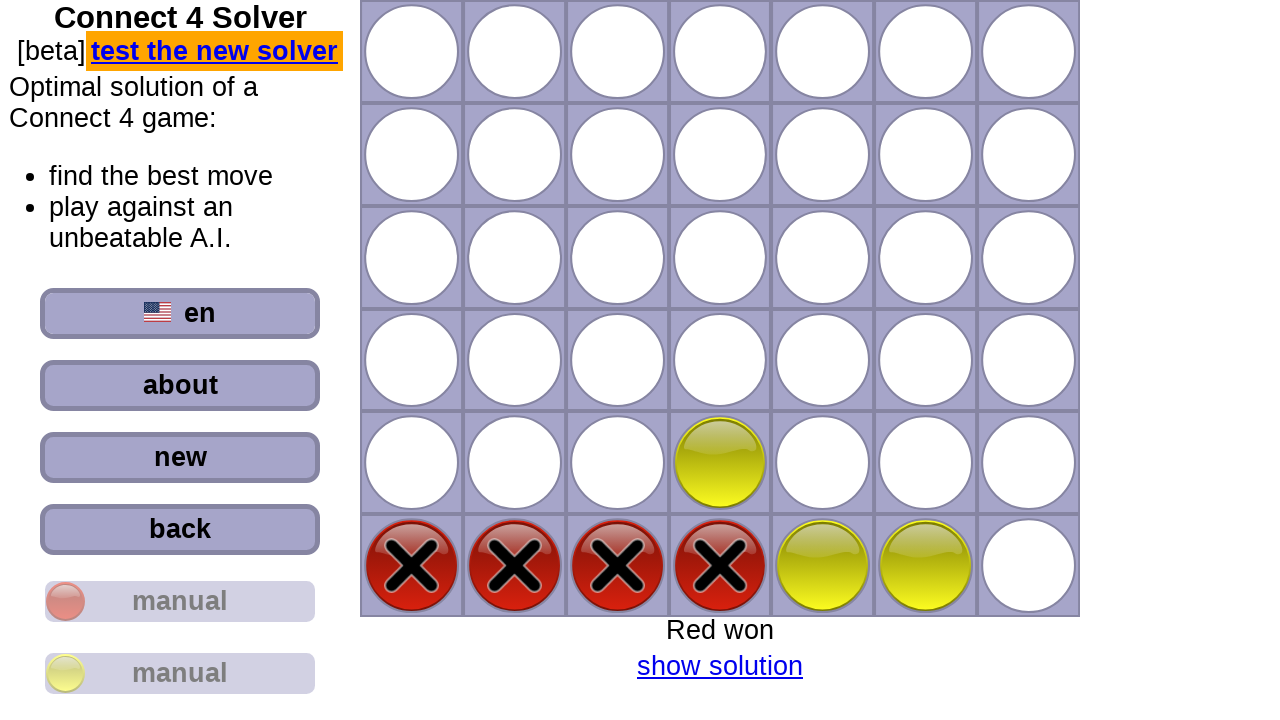

Verified solution element for column 0 is present
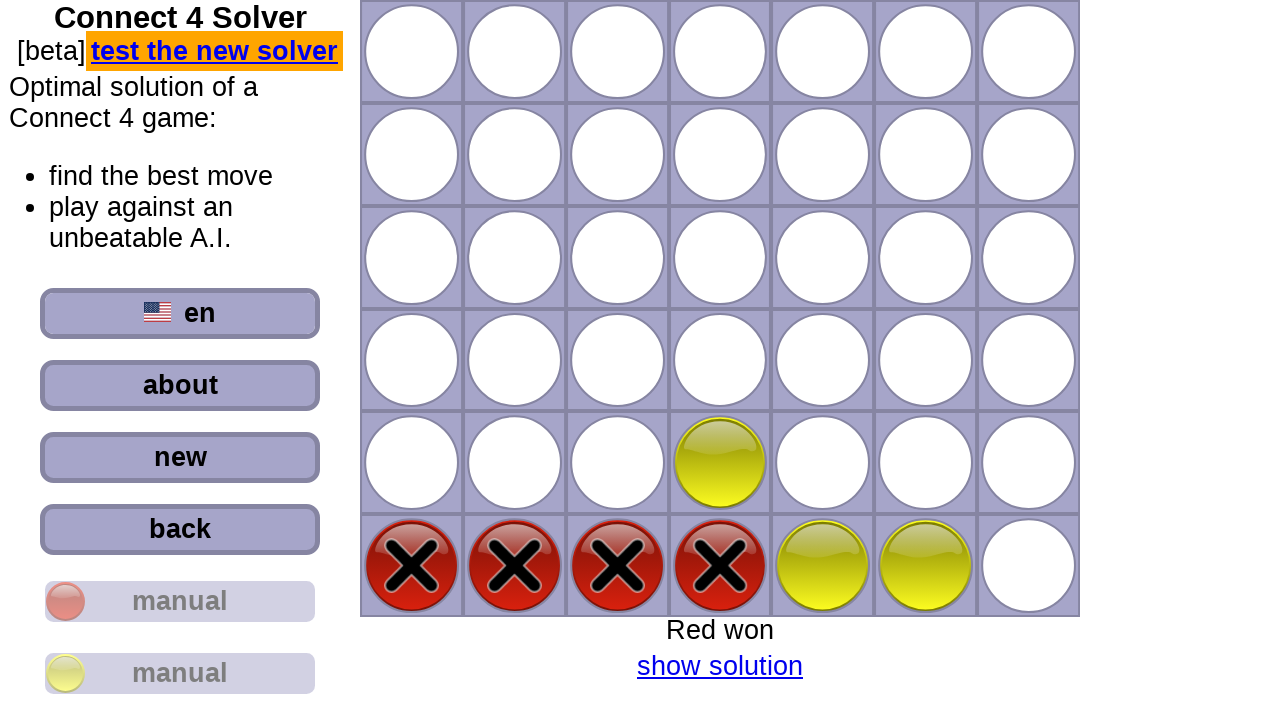

Verified solution element for column 3 is present
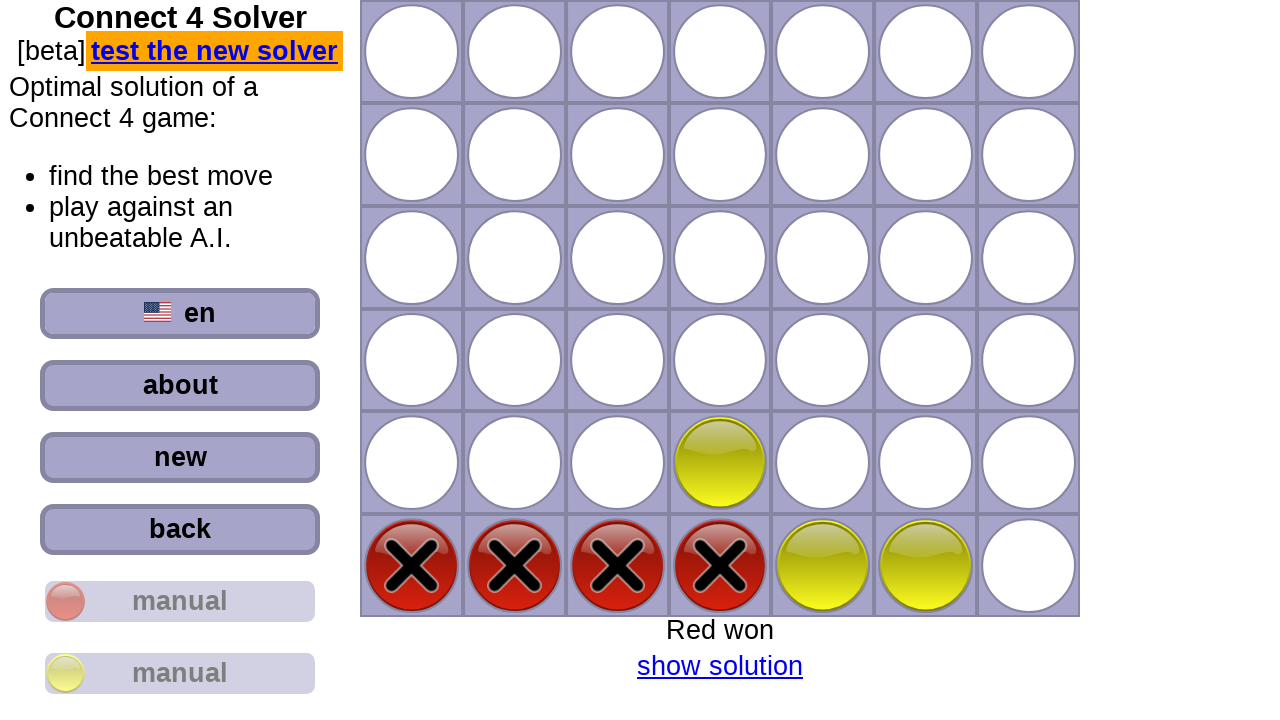

Verified solution element for column 6 is present
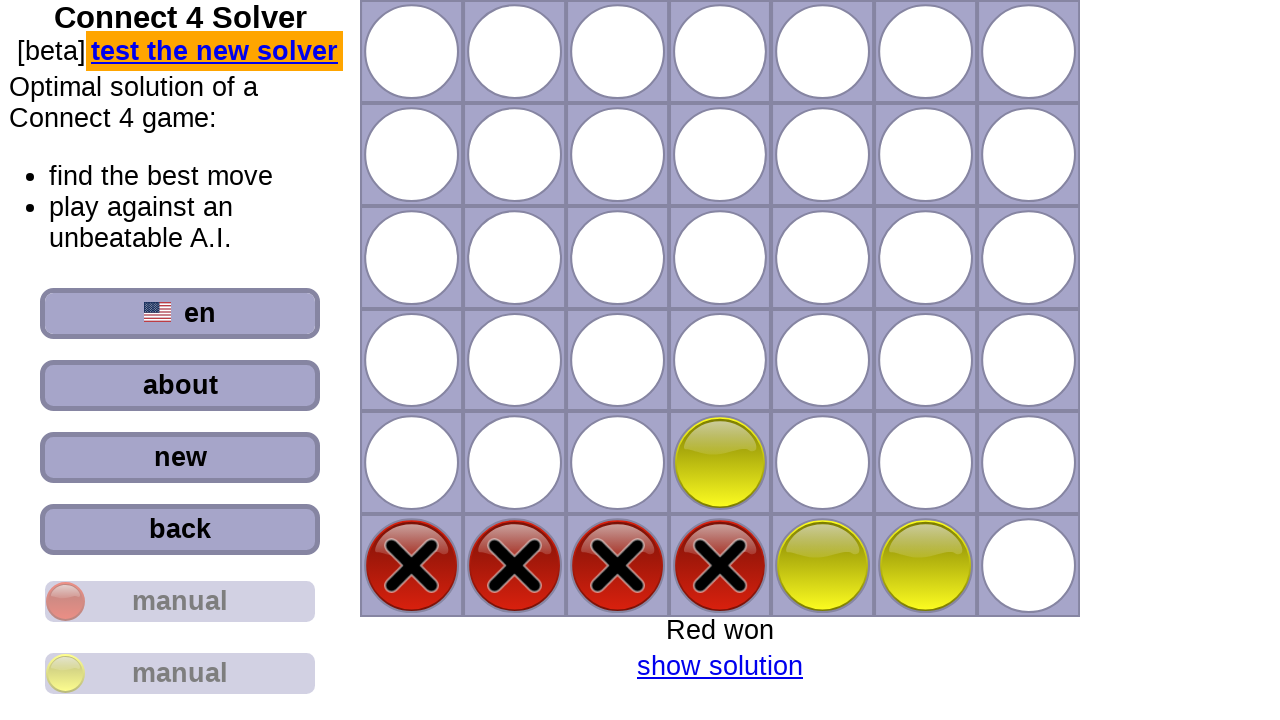

Clicked hide/show solution button to toggle solution visibility at (720, 686) on #hide_solution_div
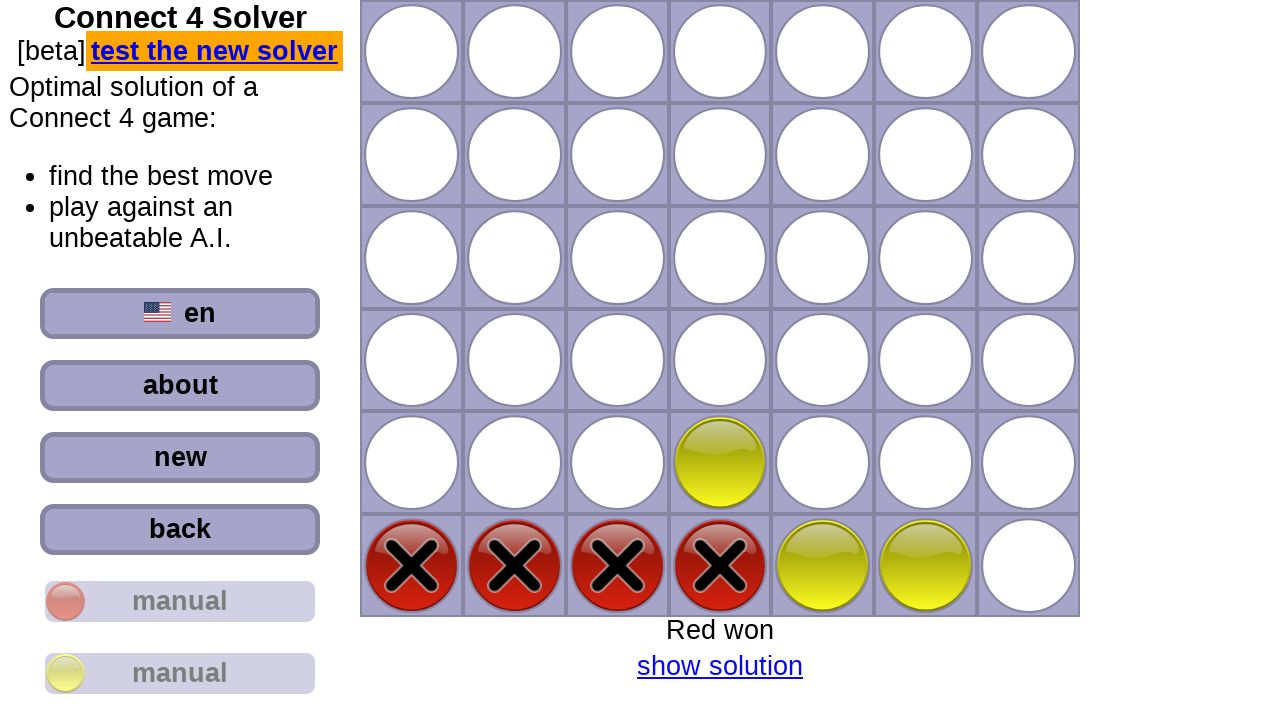

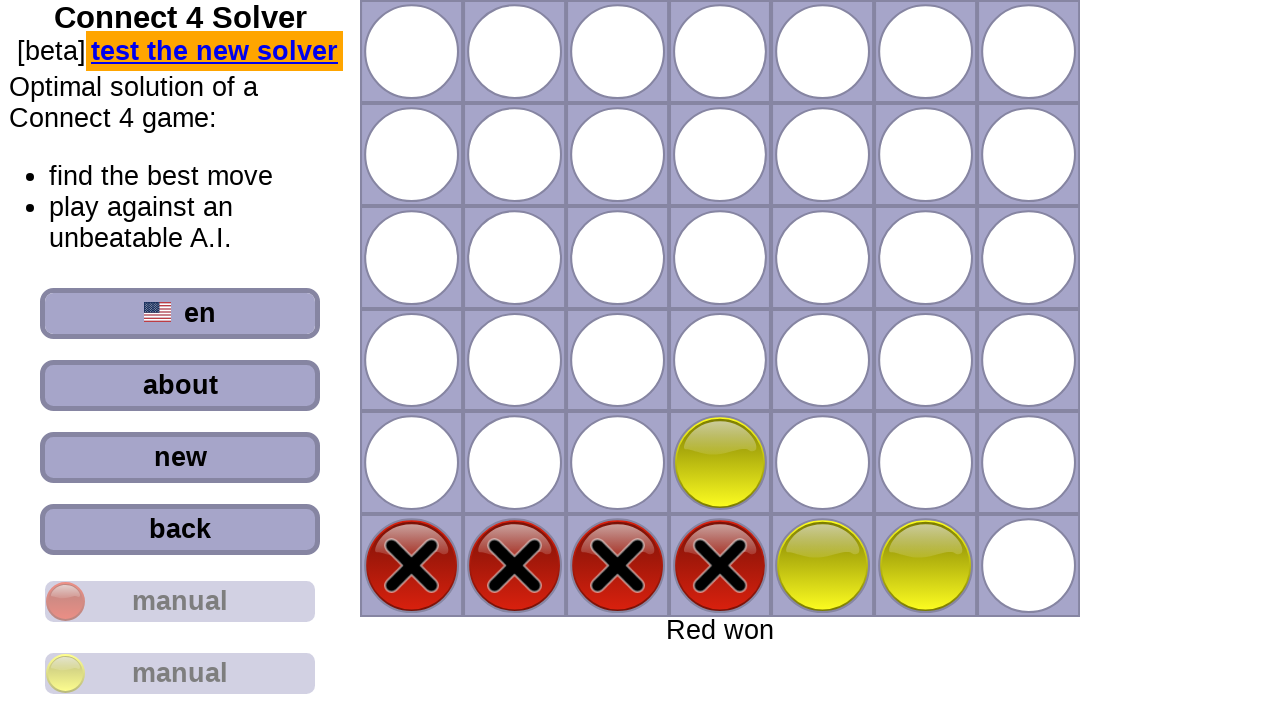